Navigates to the Data Types page from Chapter 9 and verifies the page loaded correctly

Starting URL: https://bonigarcia.dev/selenium-webdriver-java/

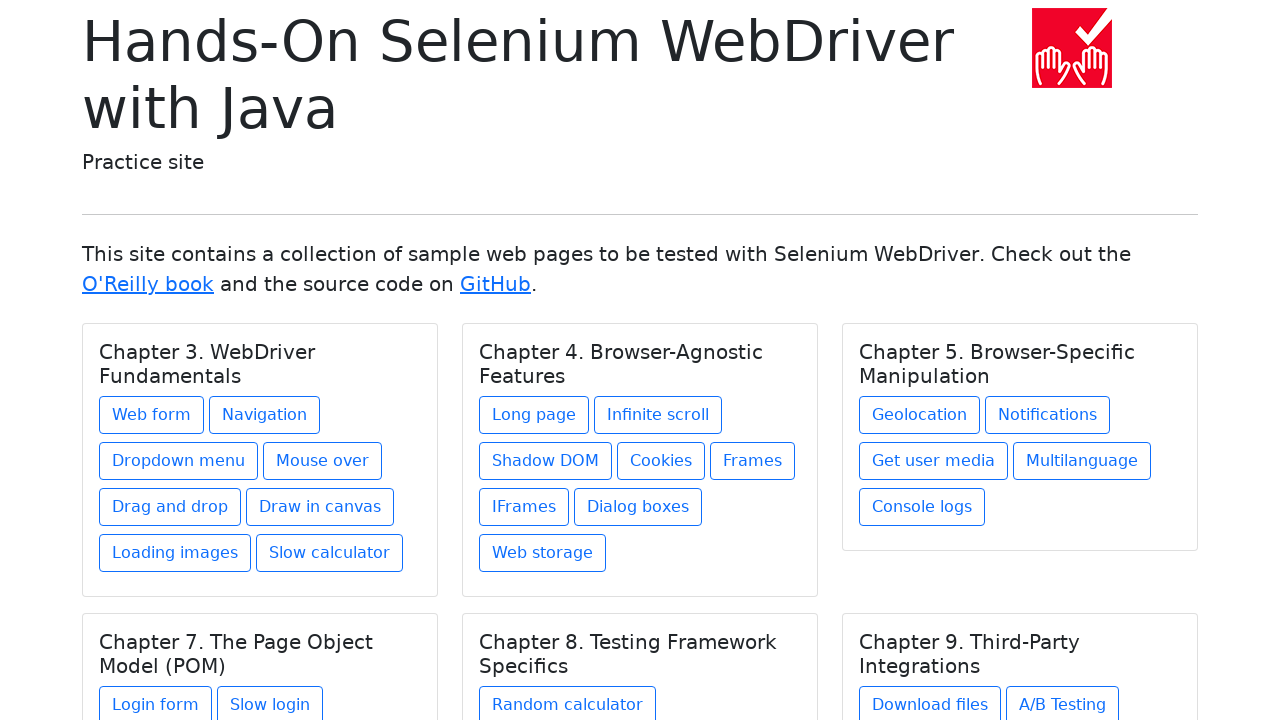

Clicked on Data Types link under Chapter 9 at (915, 612) on xpath=//h5[text()='Chapter 9. Third-Party Integrations']/../a[@href='data-types.
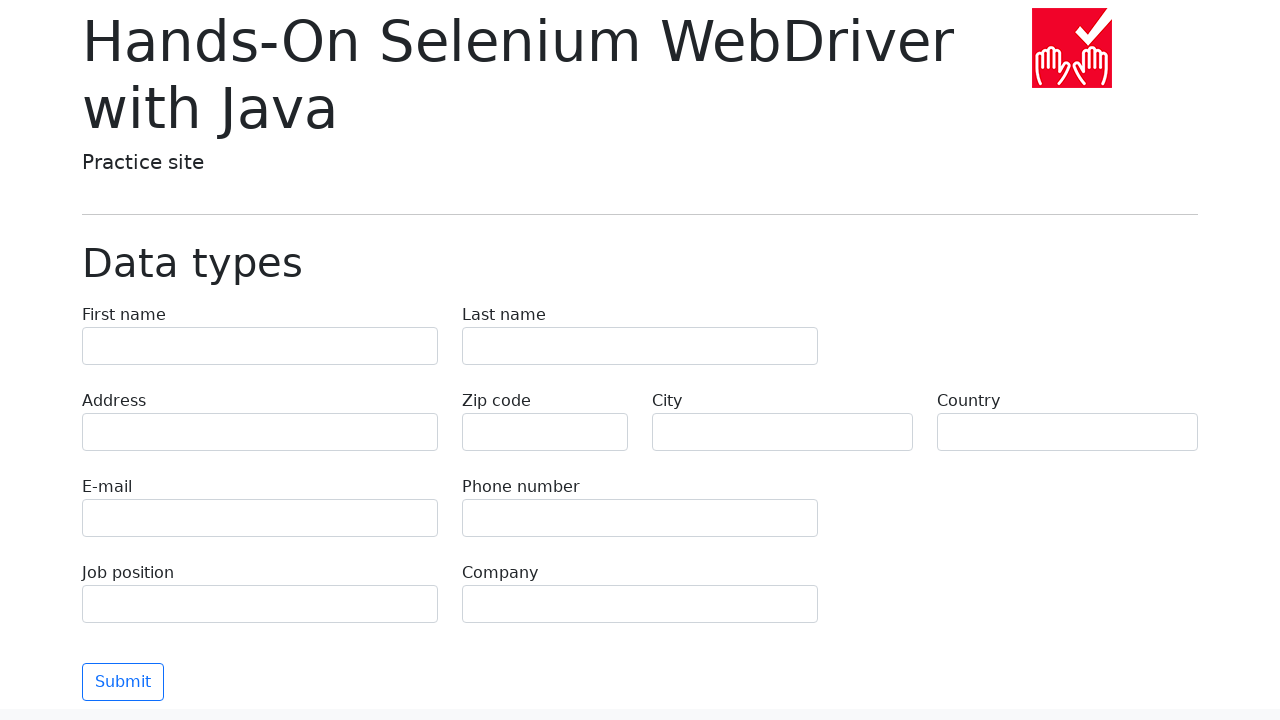

Data Types page loaded and page title element appeared
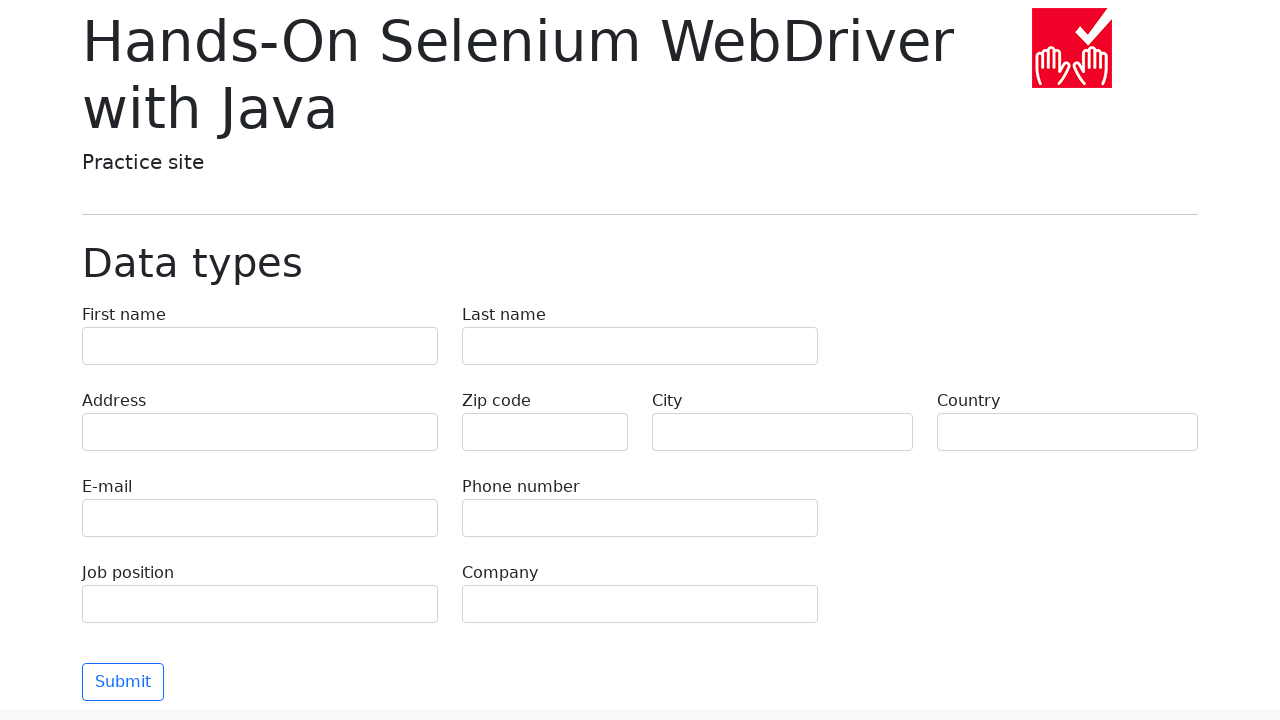

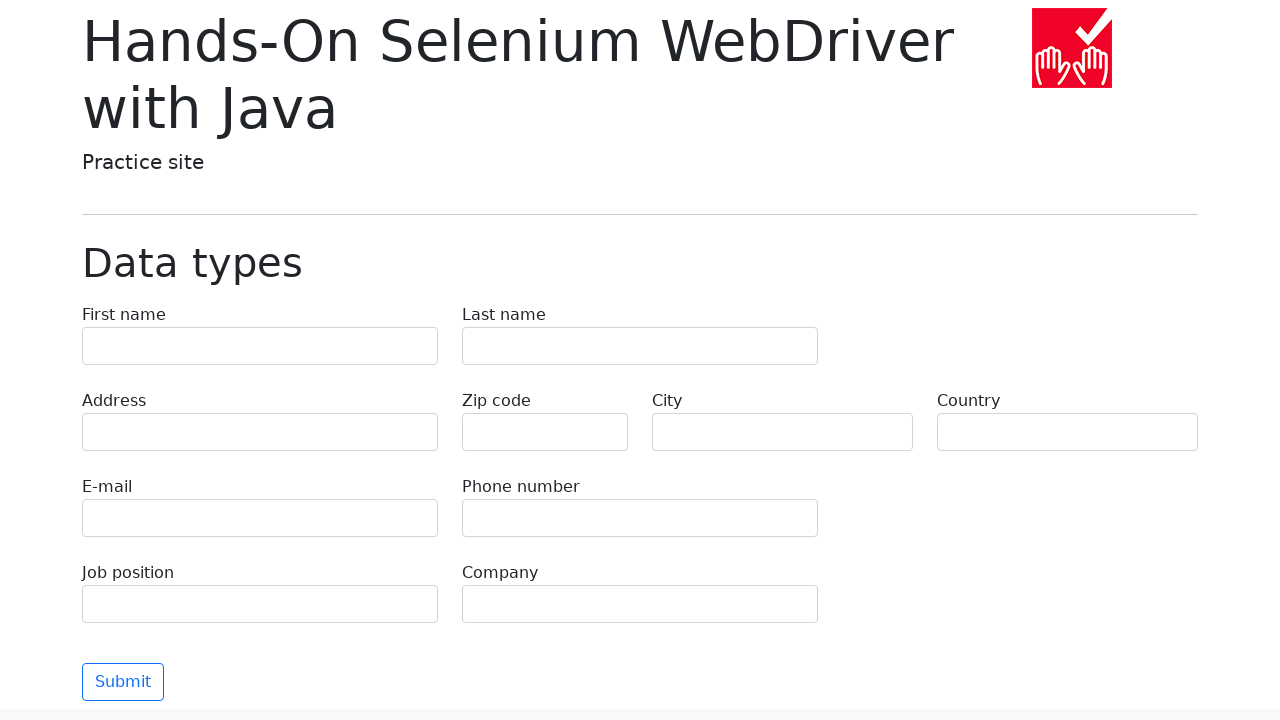